Tests drag and drop functionality on jQuery UI demo page by dragging an element to a drop target within an iframe

Starting URL: https://jqueryui.com/droppable

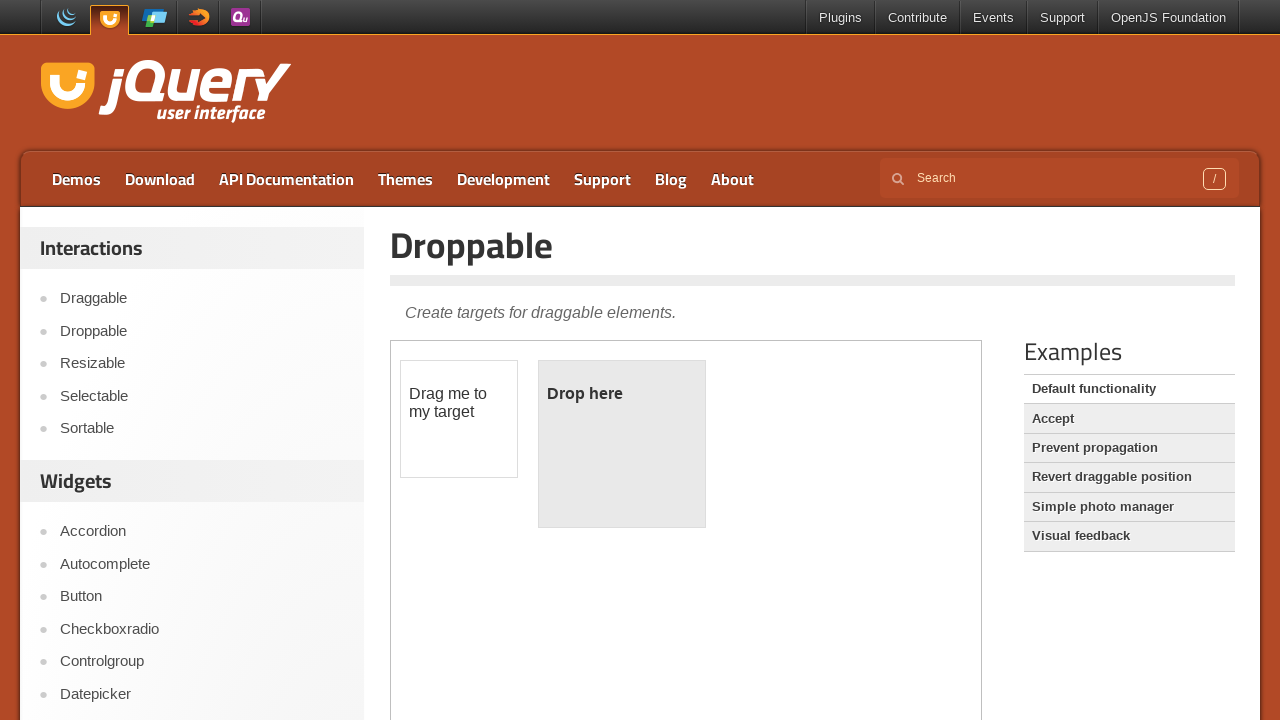

Located the iframe containing drag and drop demo
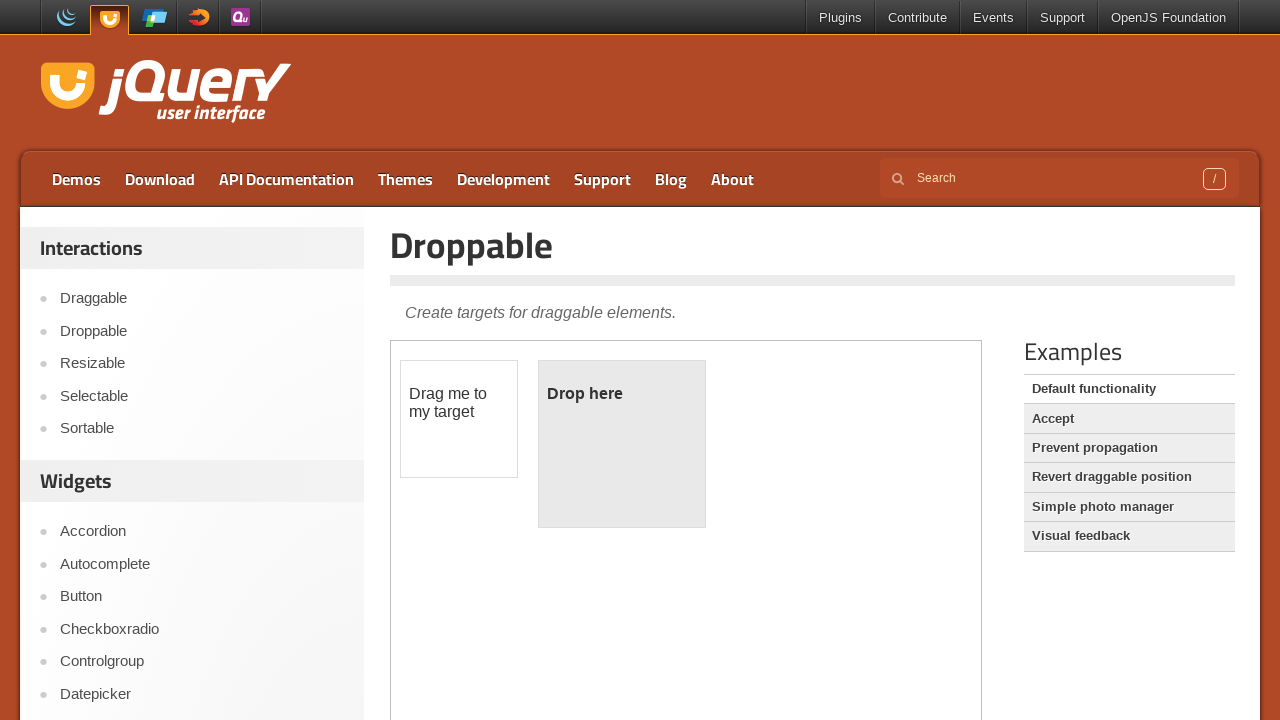

Waited 1000ms for iframe to load
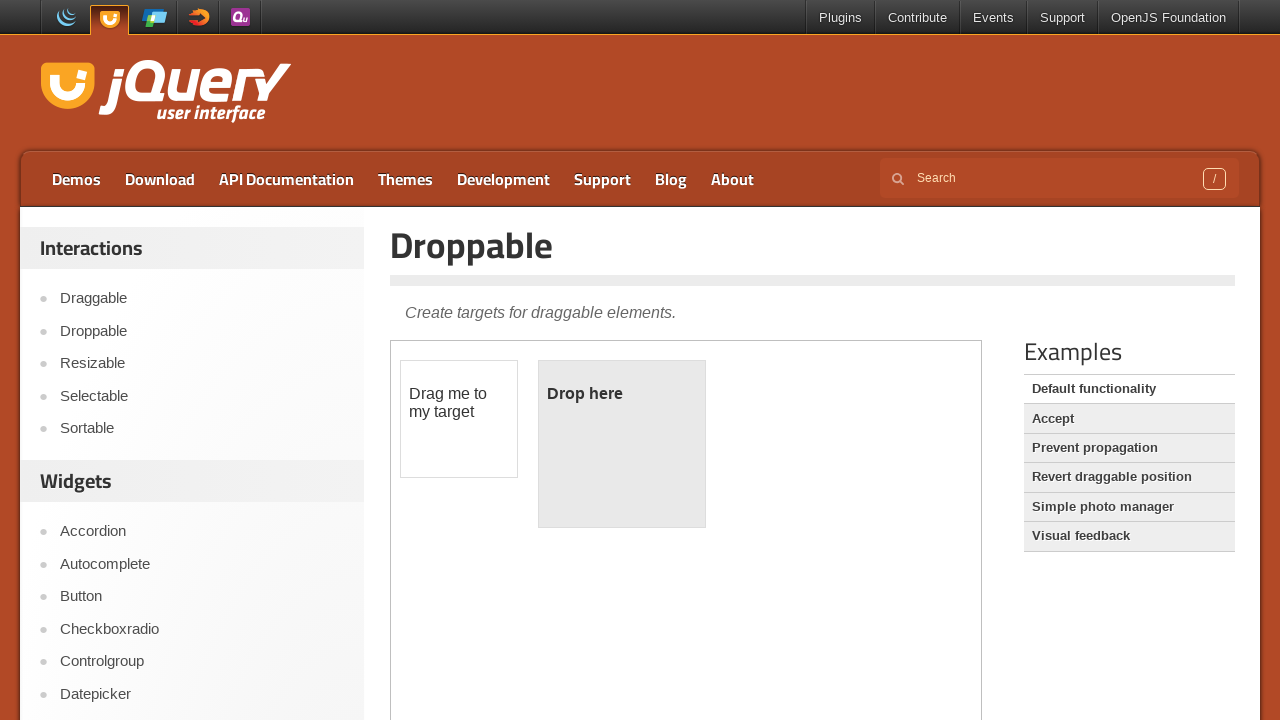

Located the draggable source element 'Drag me to my target'
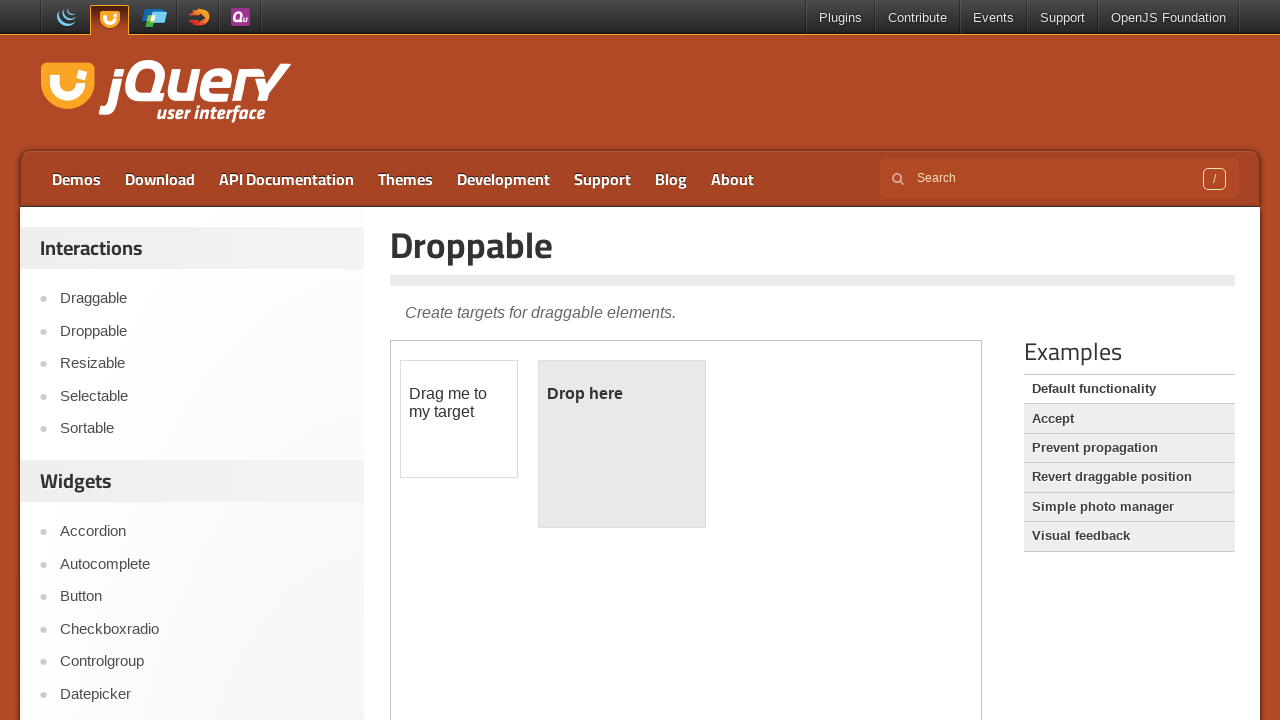

Located the drop target element 'Drop here'
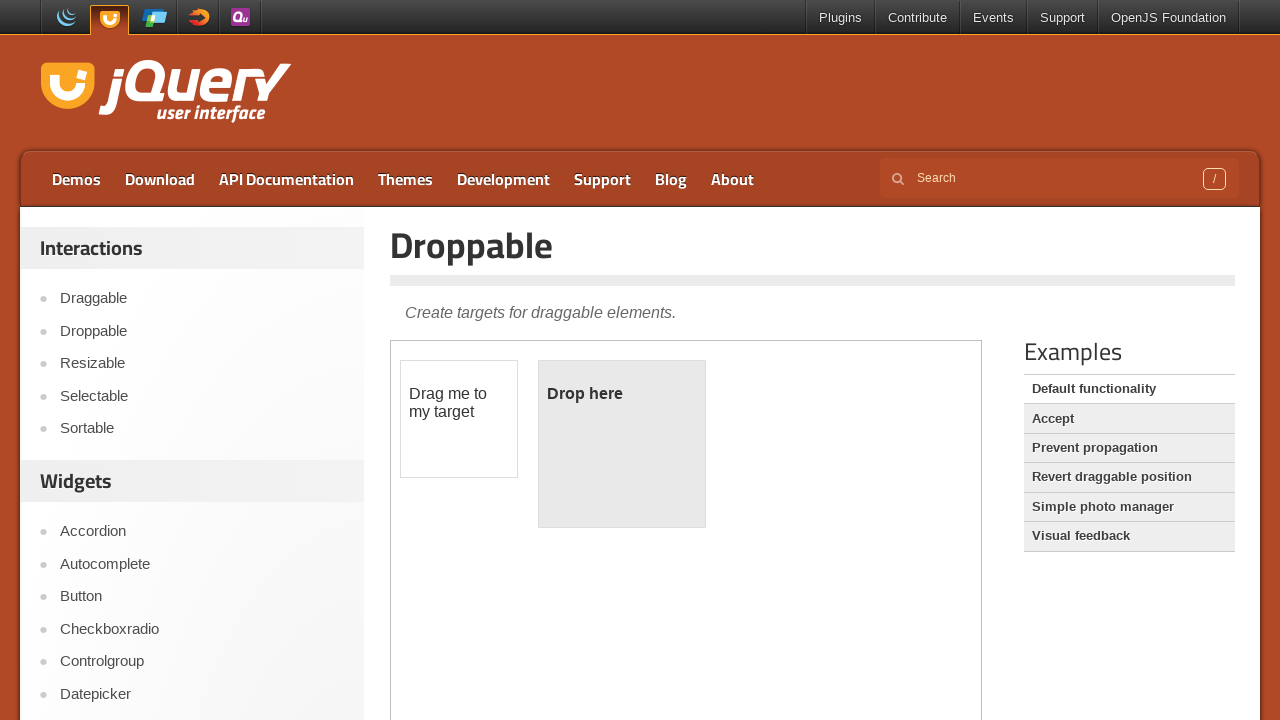

Performed drag and drop action from source to target at (622, 394)
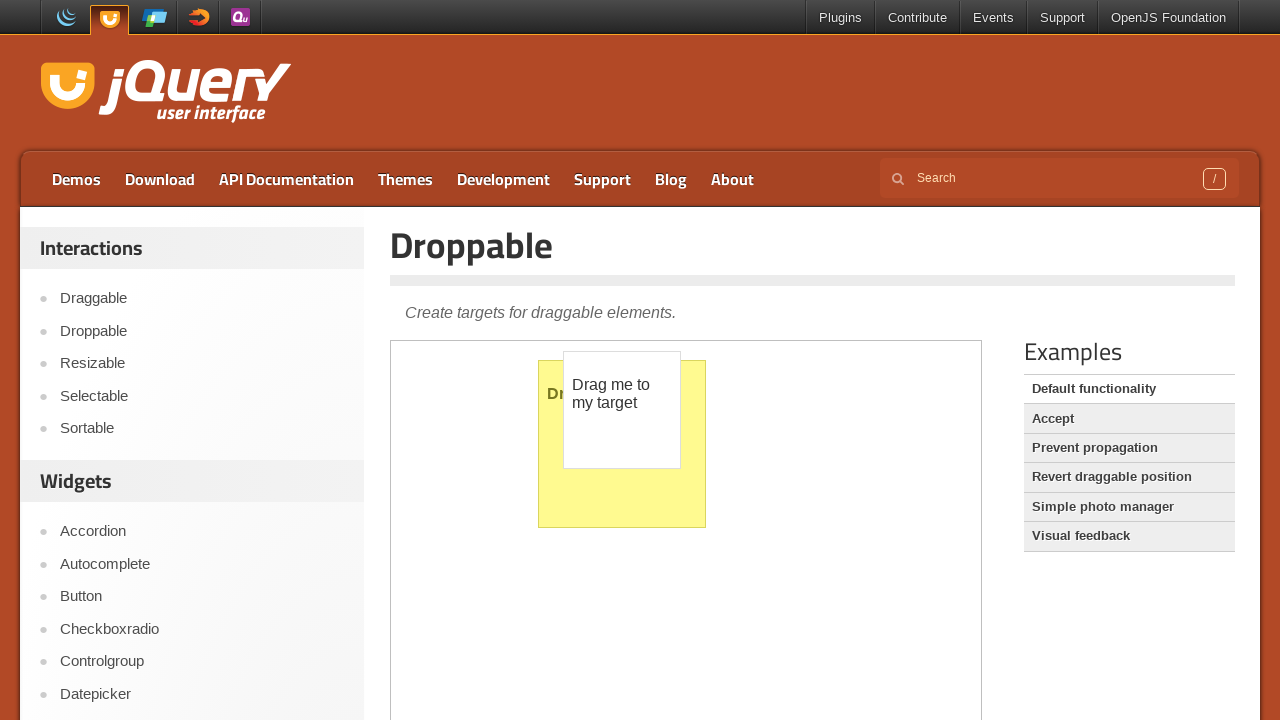

Waited 1000ms for drag and drop animation to complete
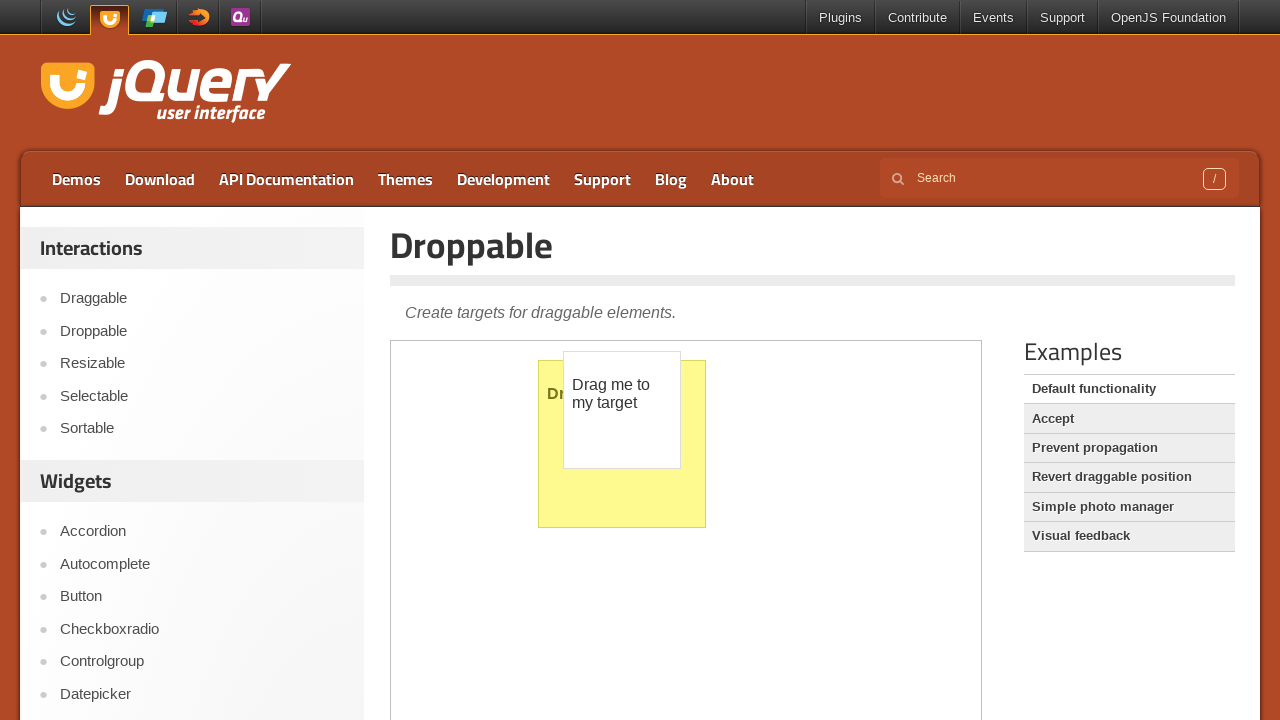

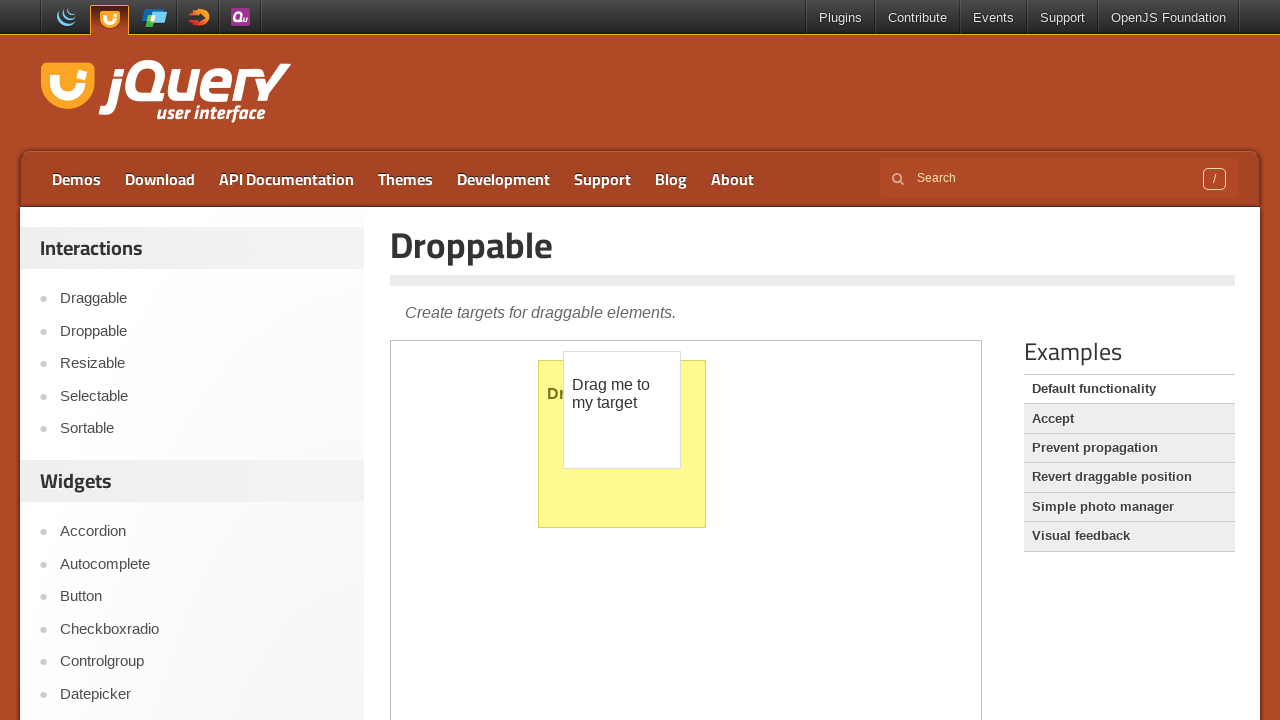